Tests drag and drop functionality on jQuery UI demo page by dragging an element and dropping it onto a target area

Starting URL: https://jqueryui.com/droppable/

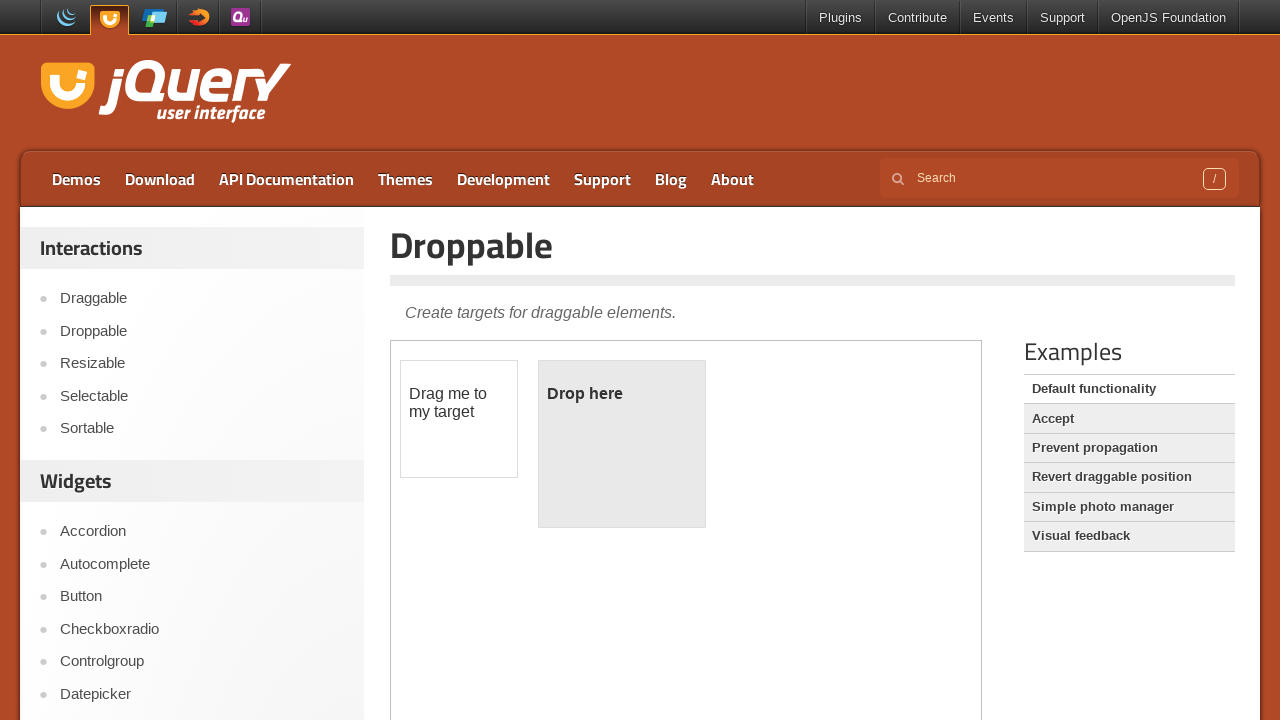

Located the iframe containing the drag and drop demo
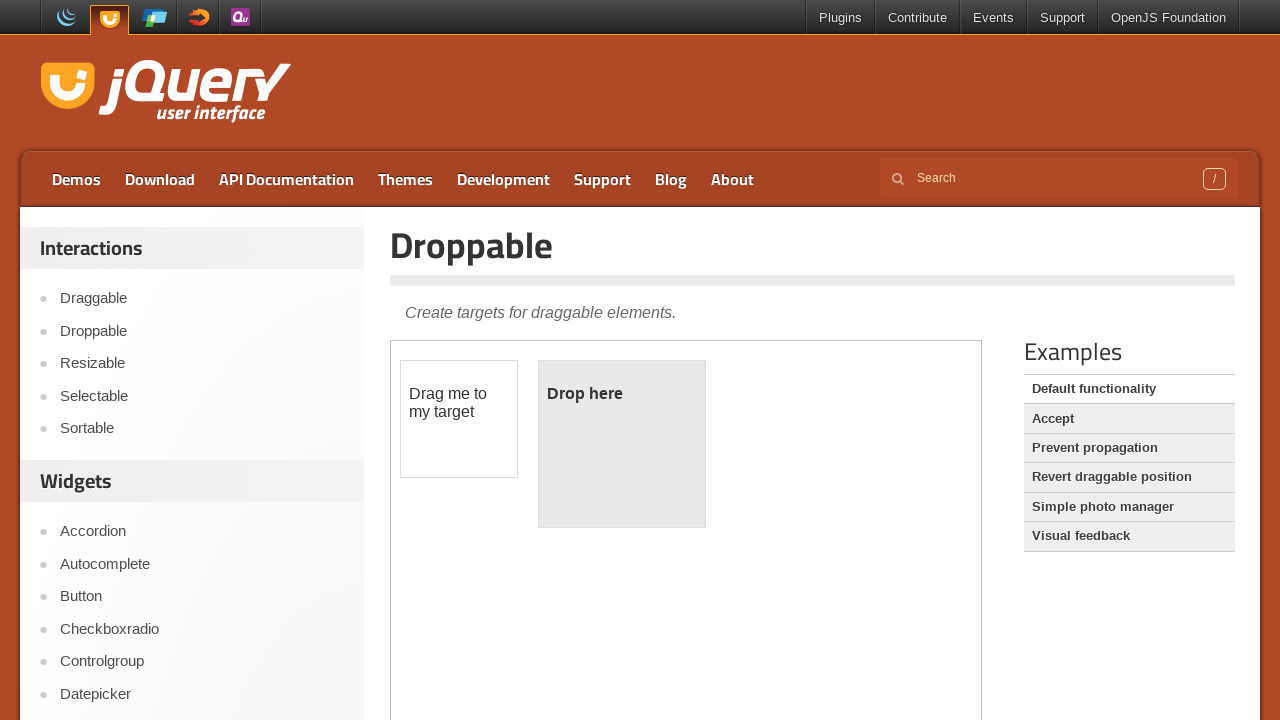

Located the draggable element
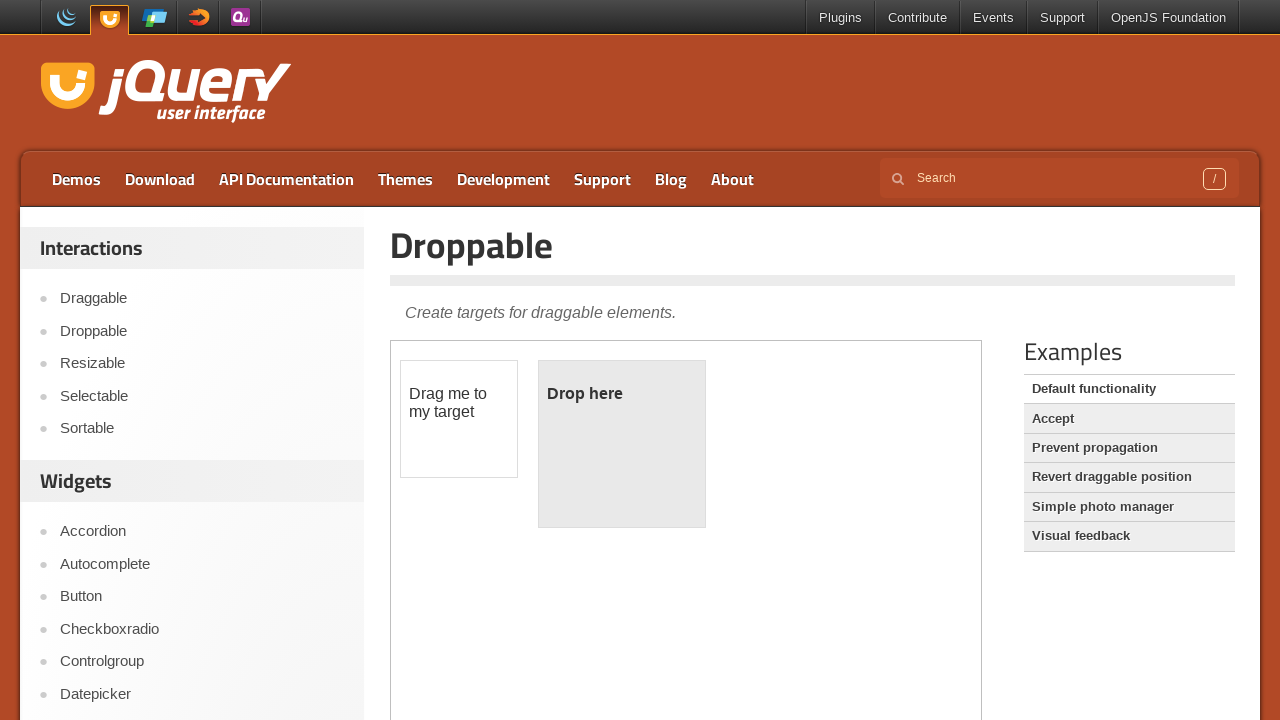

Located the droppable target element
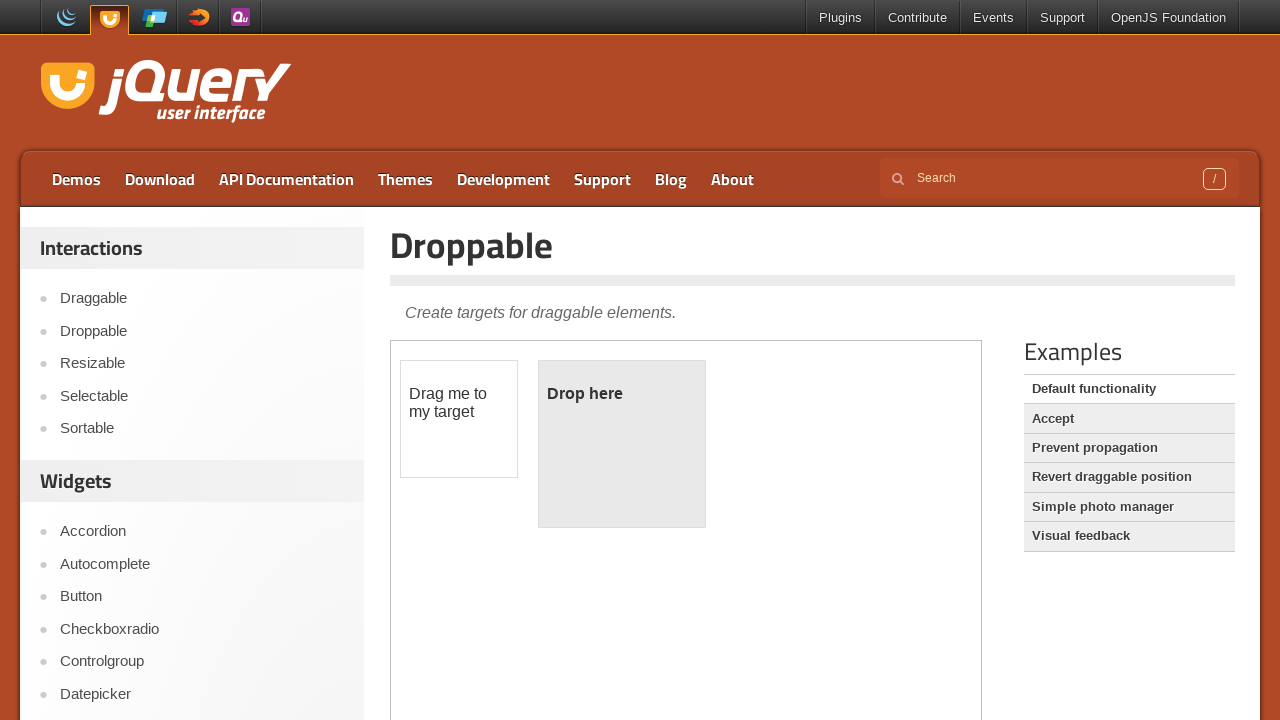

Dragged element to drop target and completed drag and drop action at (622, 444)
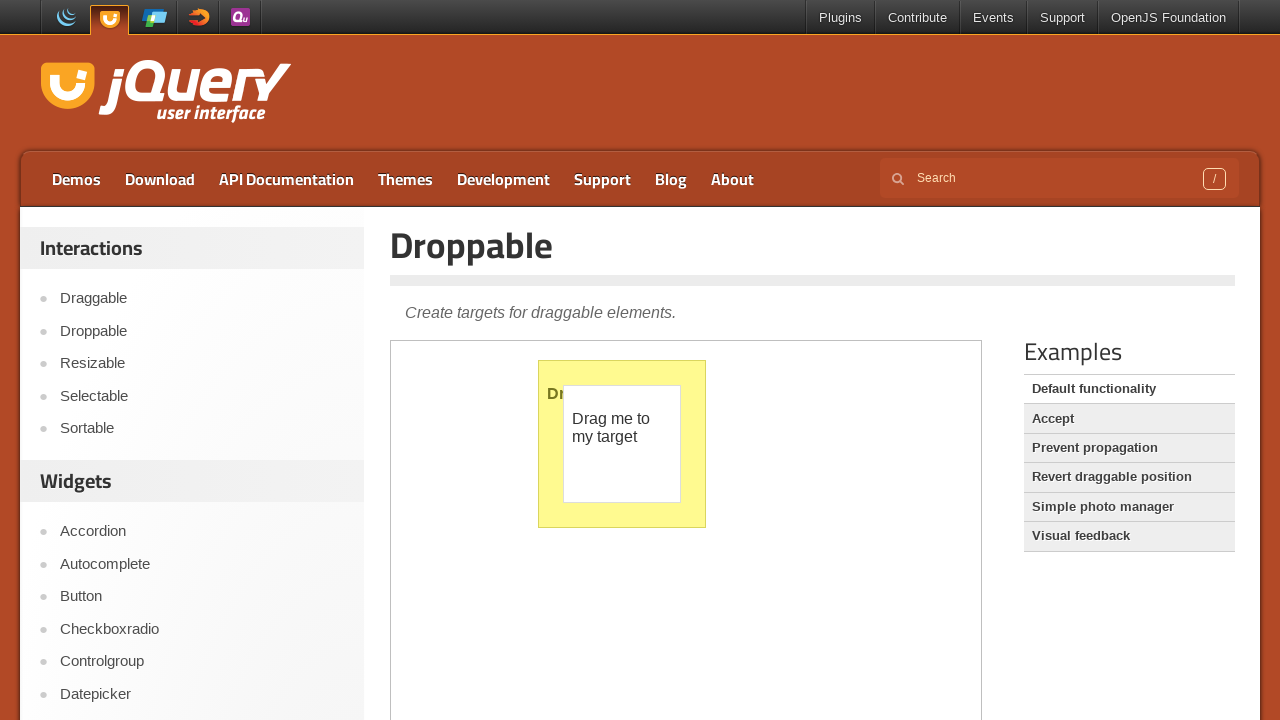

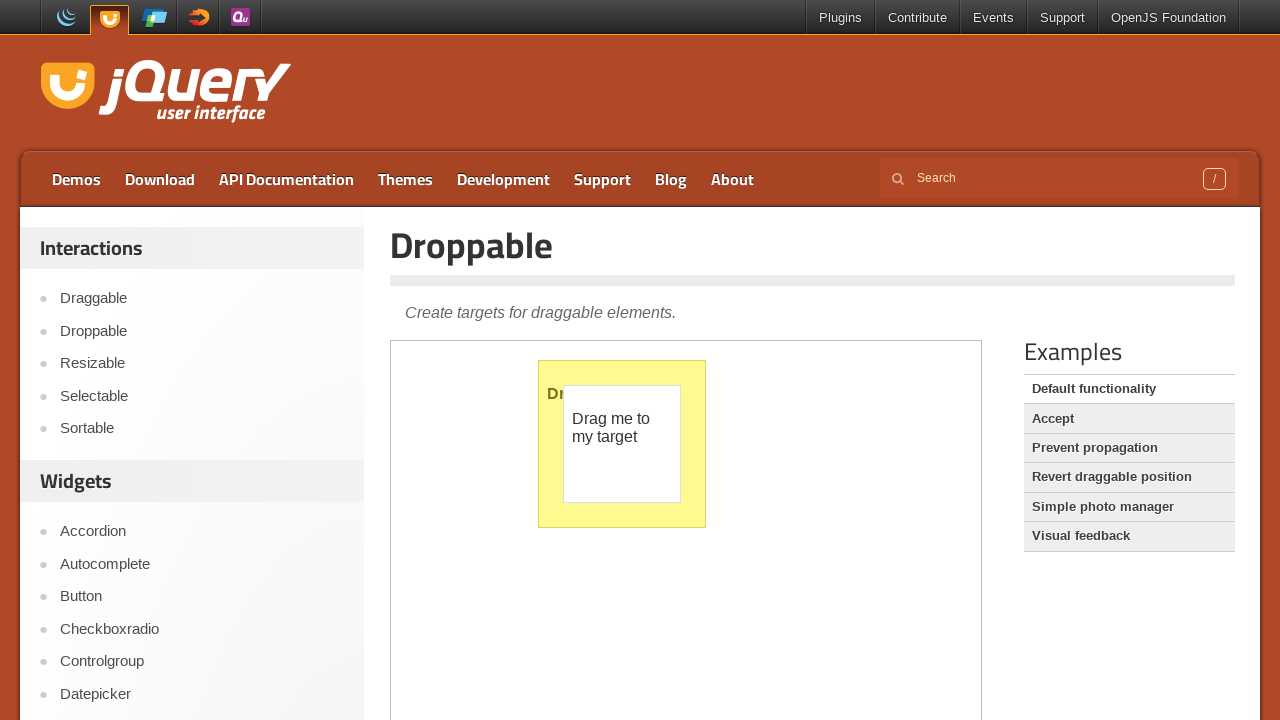